Tests various dialog boxes including alert, confirm, prompt, and modal by clicking buttons to launch them and interacting with the dialogs

Starting URL: https://bonigarcia.dev/selenium-webdriver-java/dialog-boxes.html

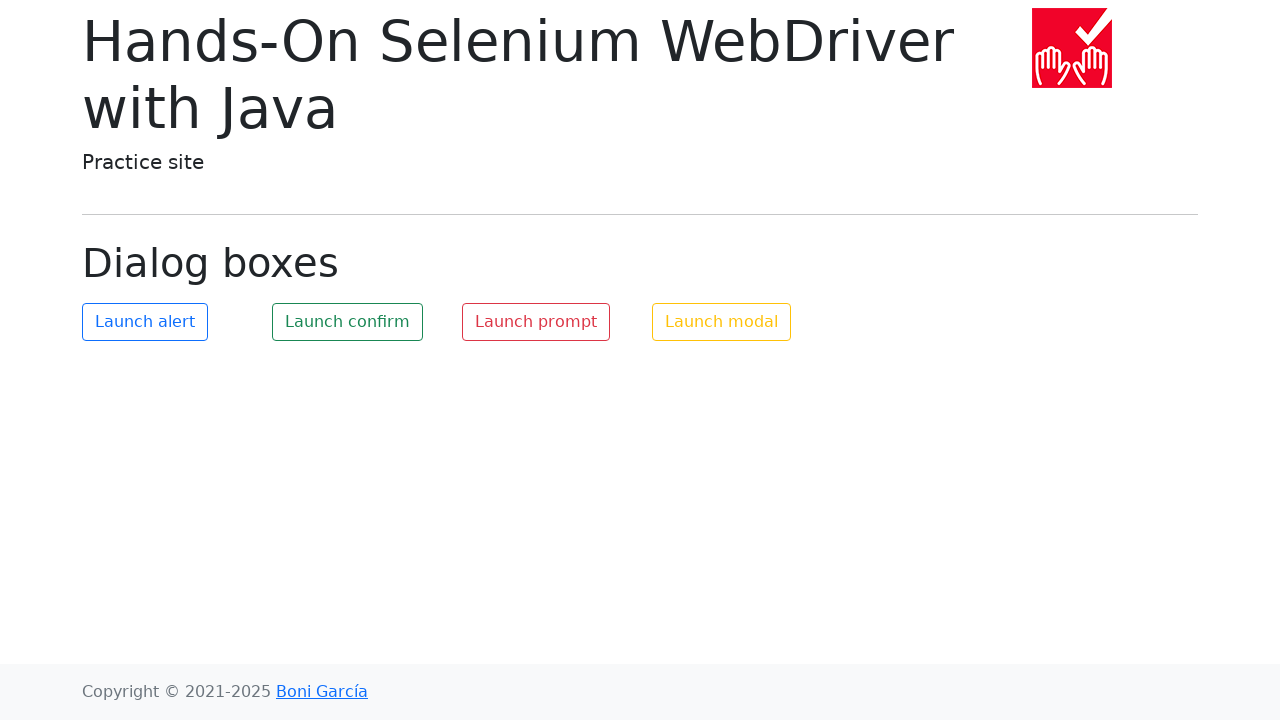

Set up dialog handler to accept alert
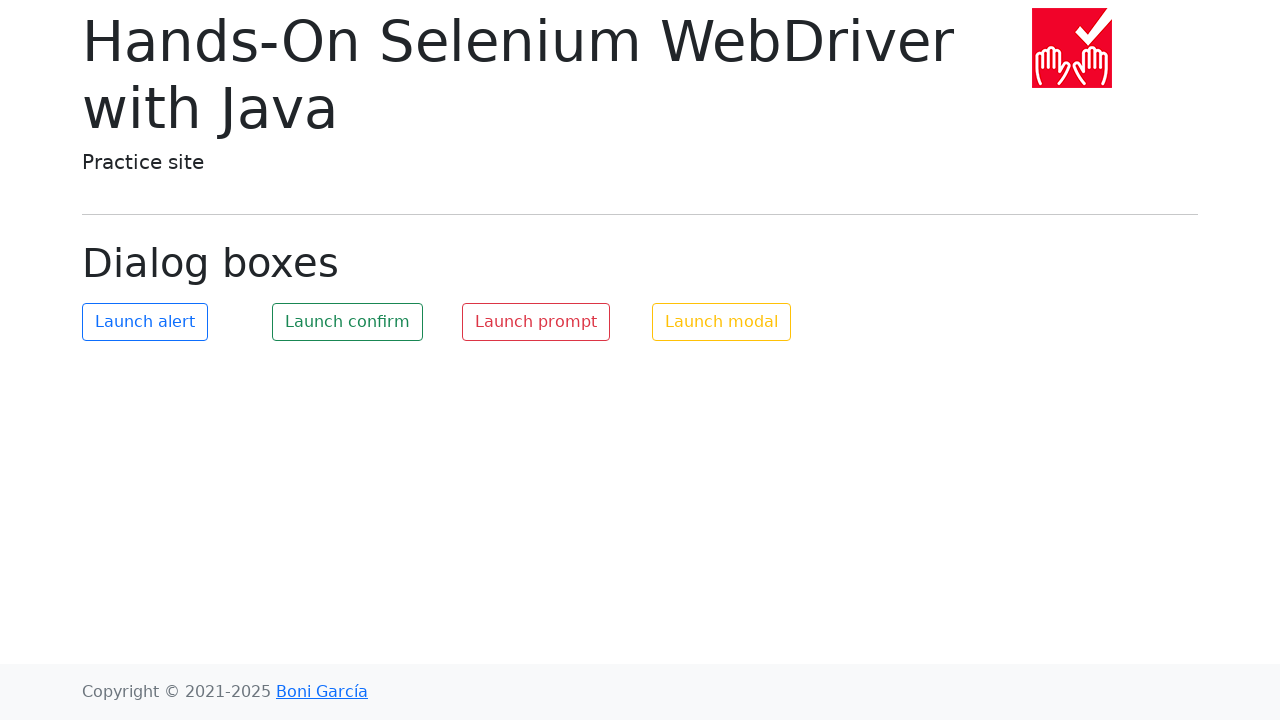

Clicked launch alert button at (145, 322) on #my-alert
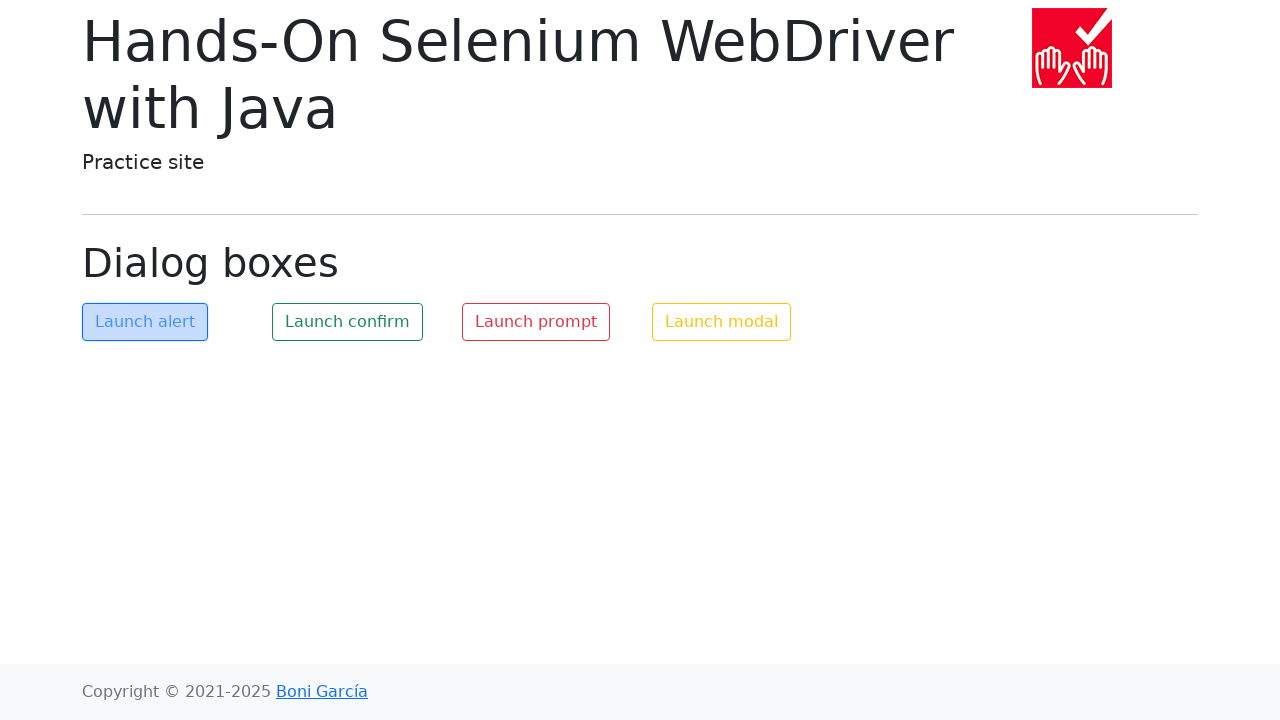

Waited 500ms for alert to process
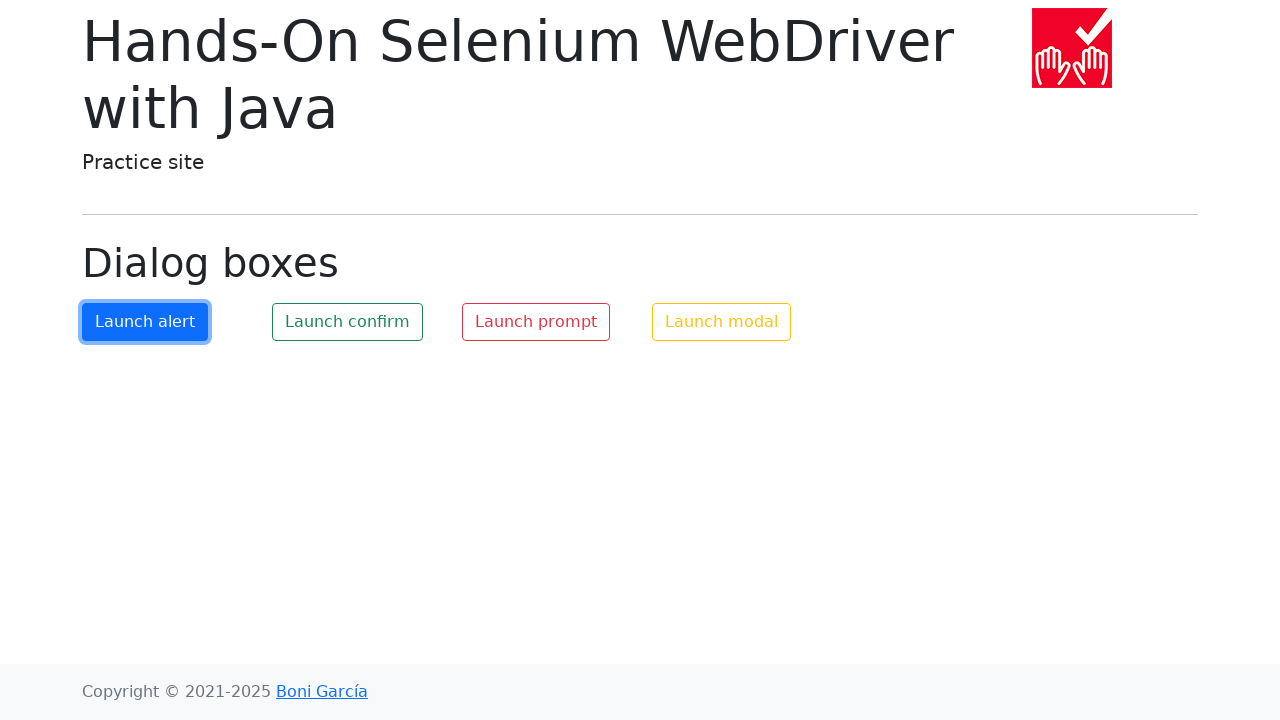

Set up dialog handler to accept confirm dialog
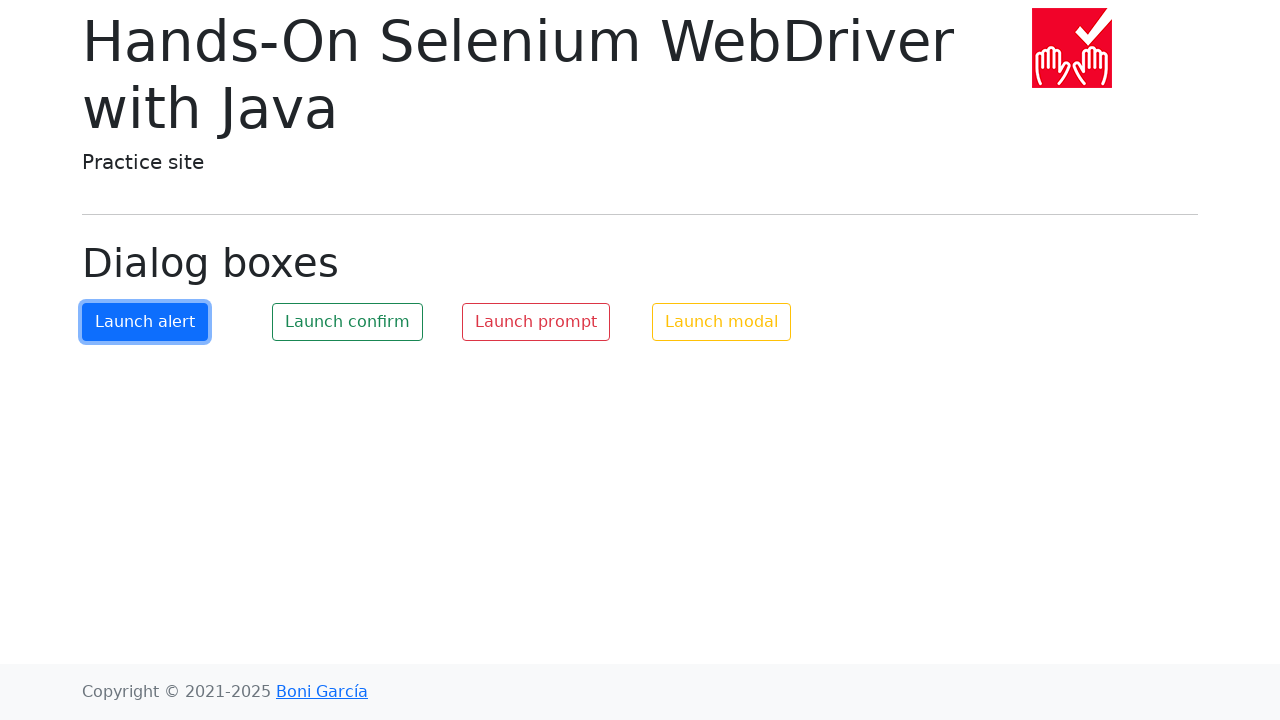

Clicked launch confirm button at (348, 322) on #my-confirm
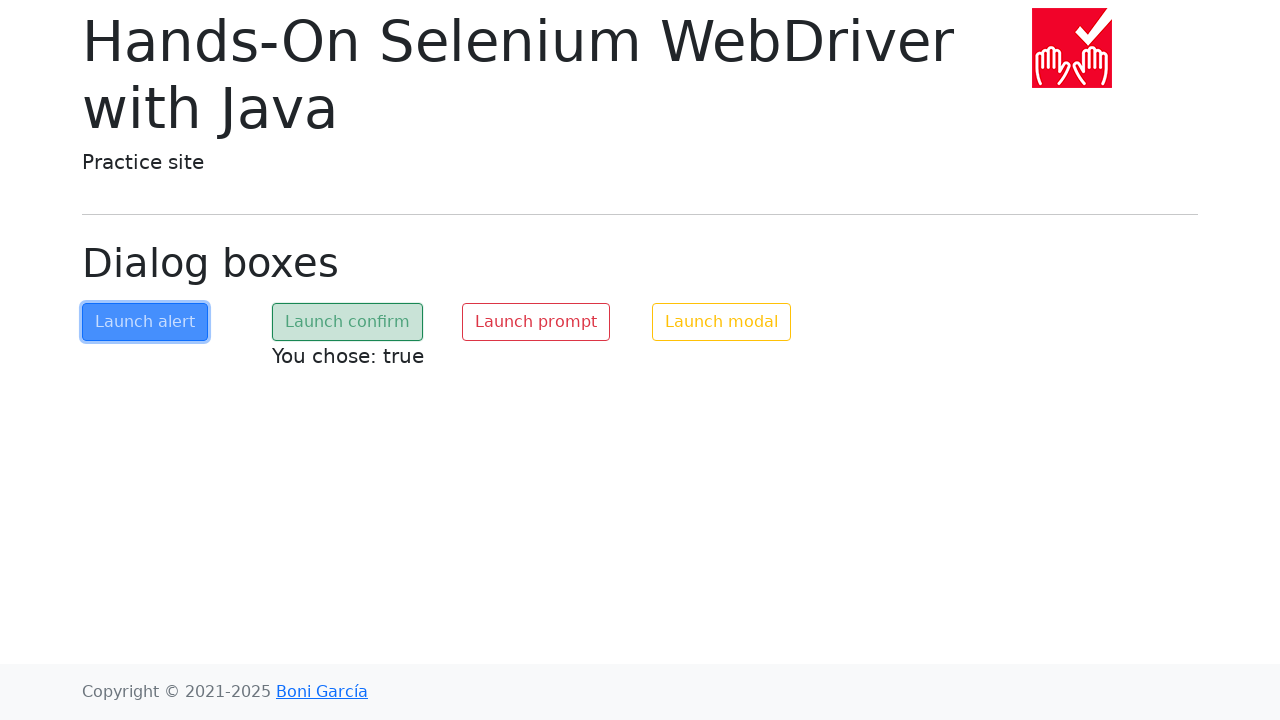

Waited 500ms for confirm dialog to process
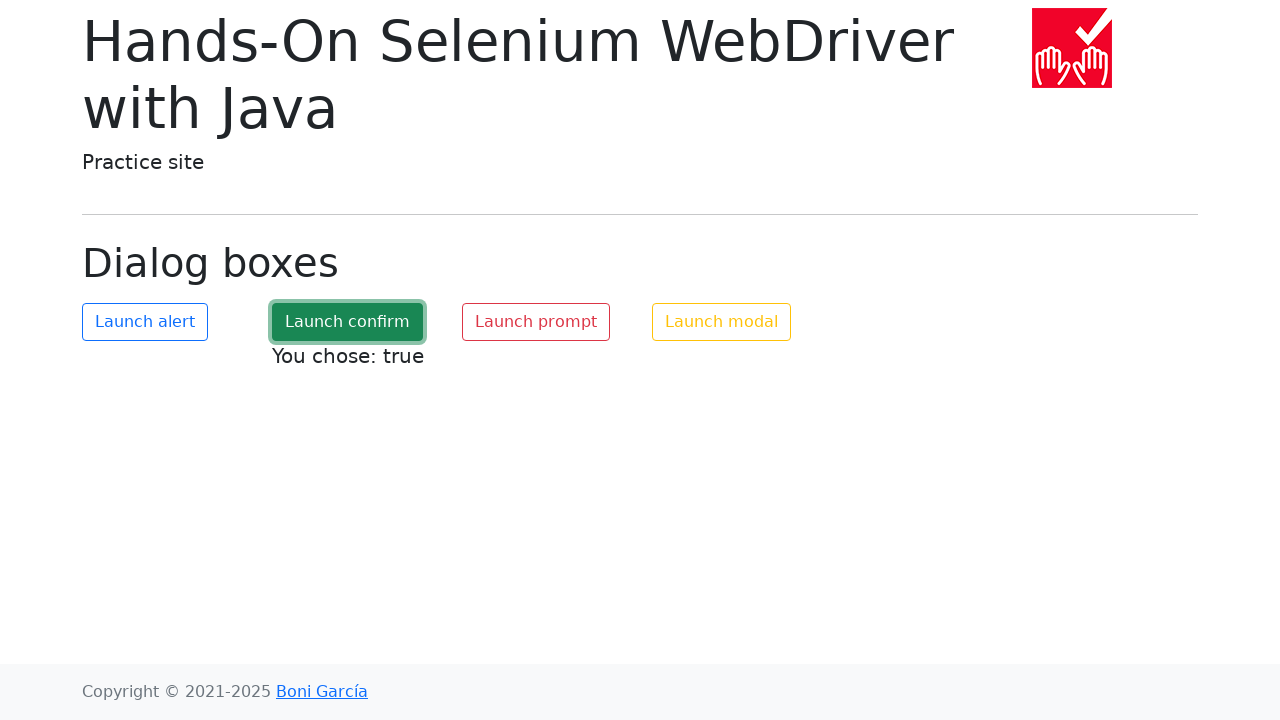

Confirm result text appeared
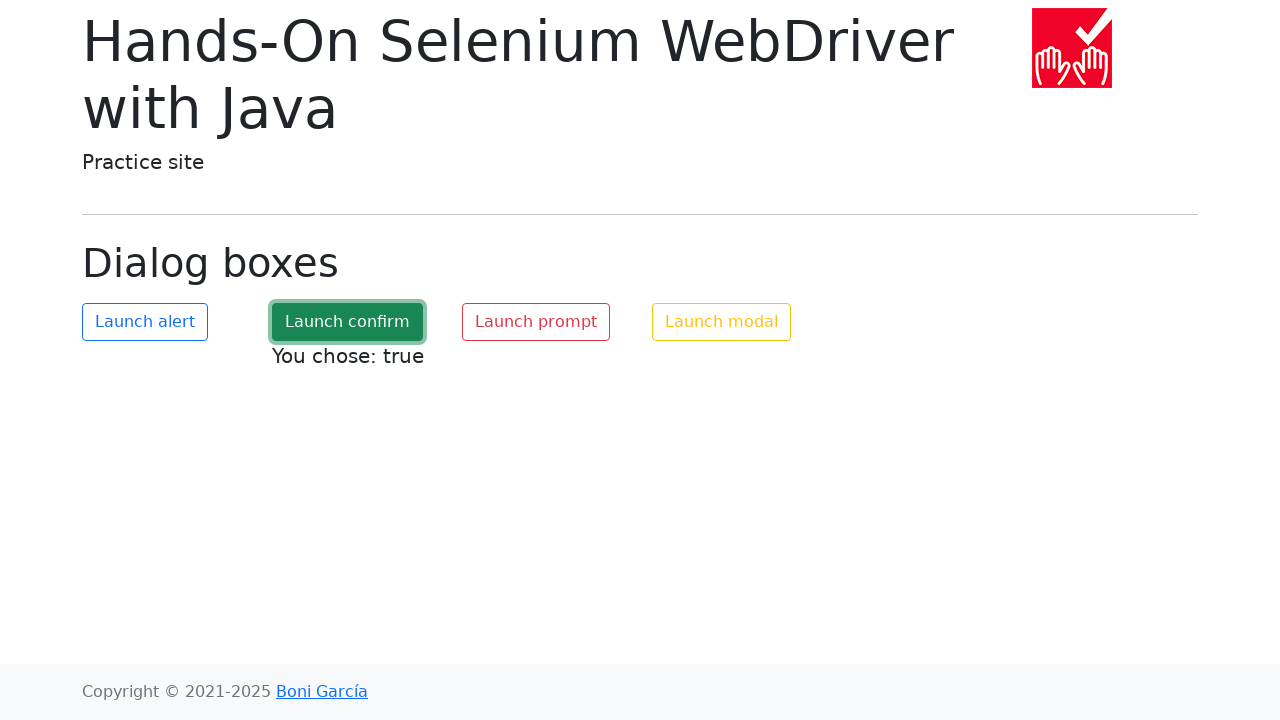

Set up dialog handler to enter 'Mariya' in prompt
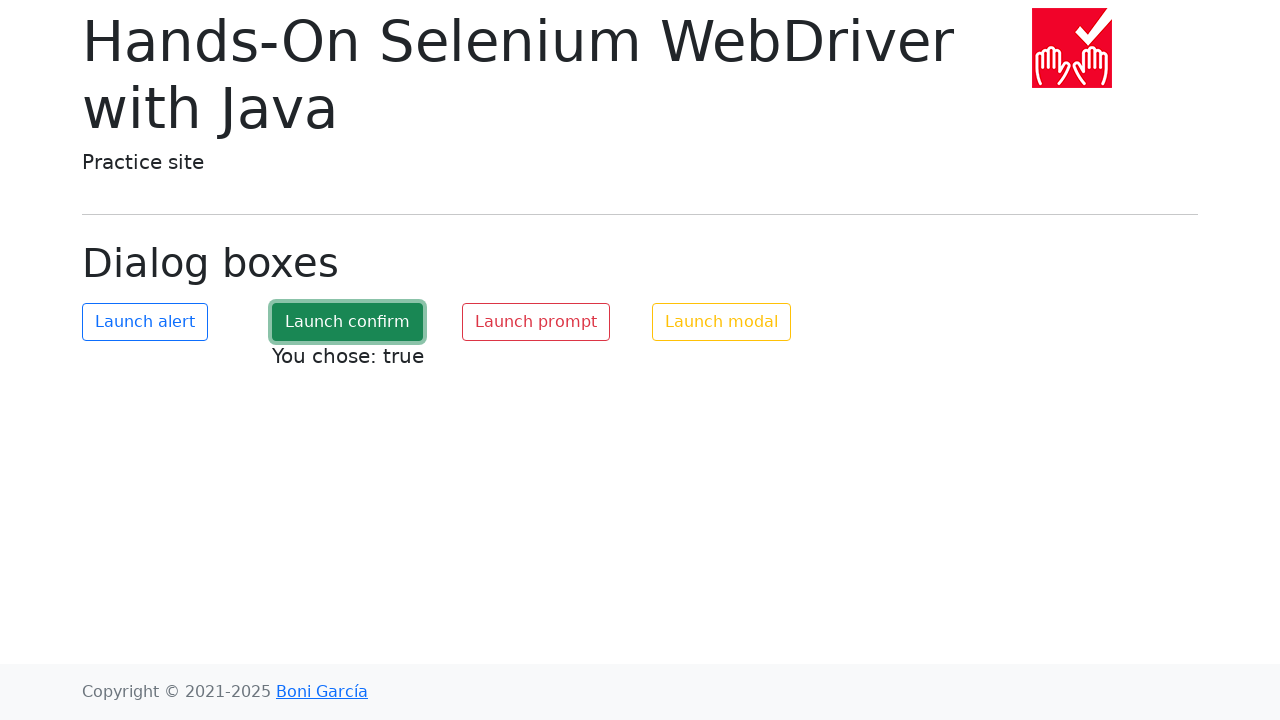

Clicked launch prompt button at (536, 322) on #my-prompt
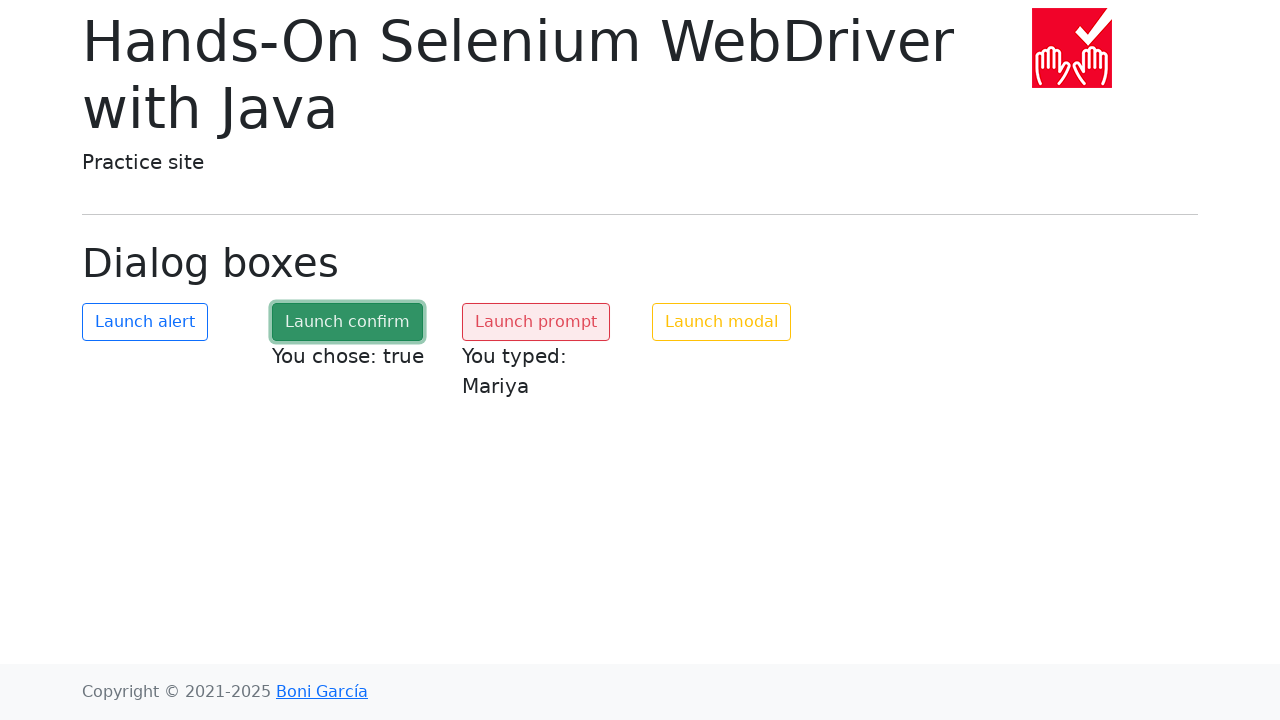

Waited 500ms for prompt dialog to process
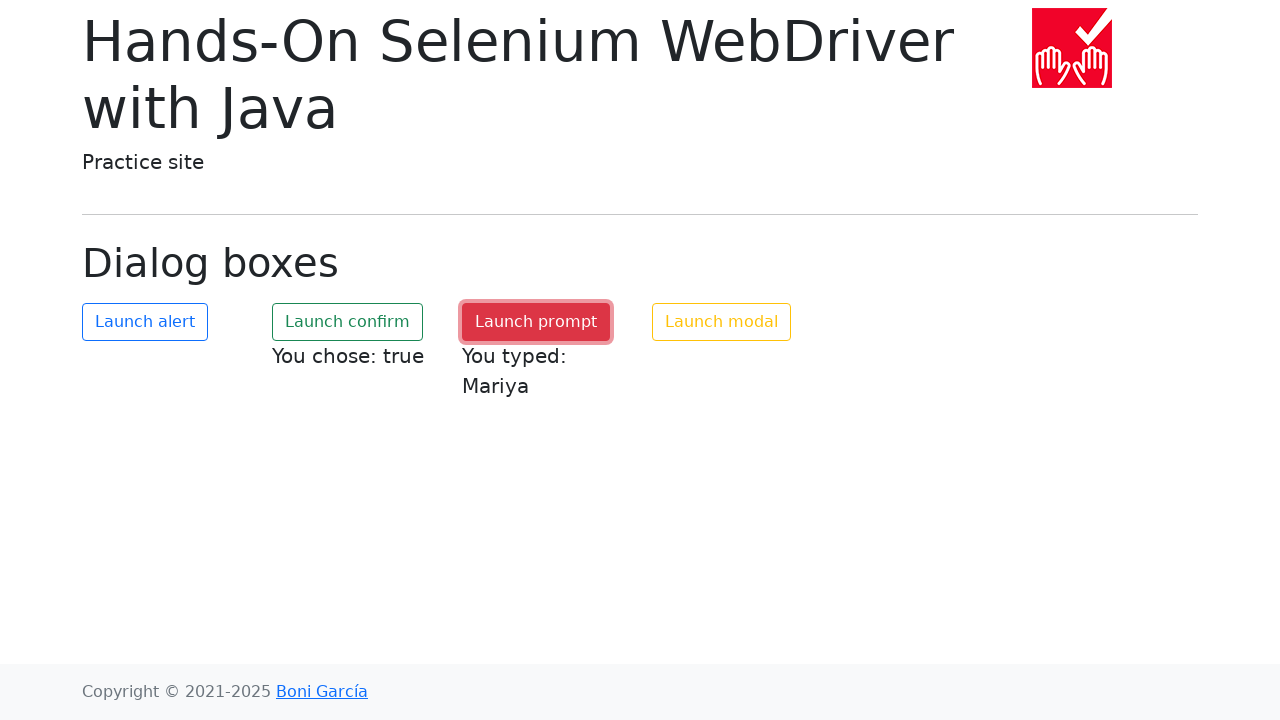

Prompt result text appeared
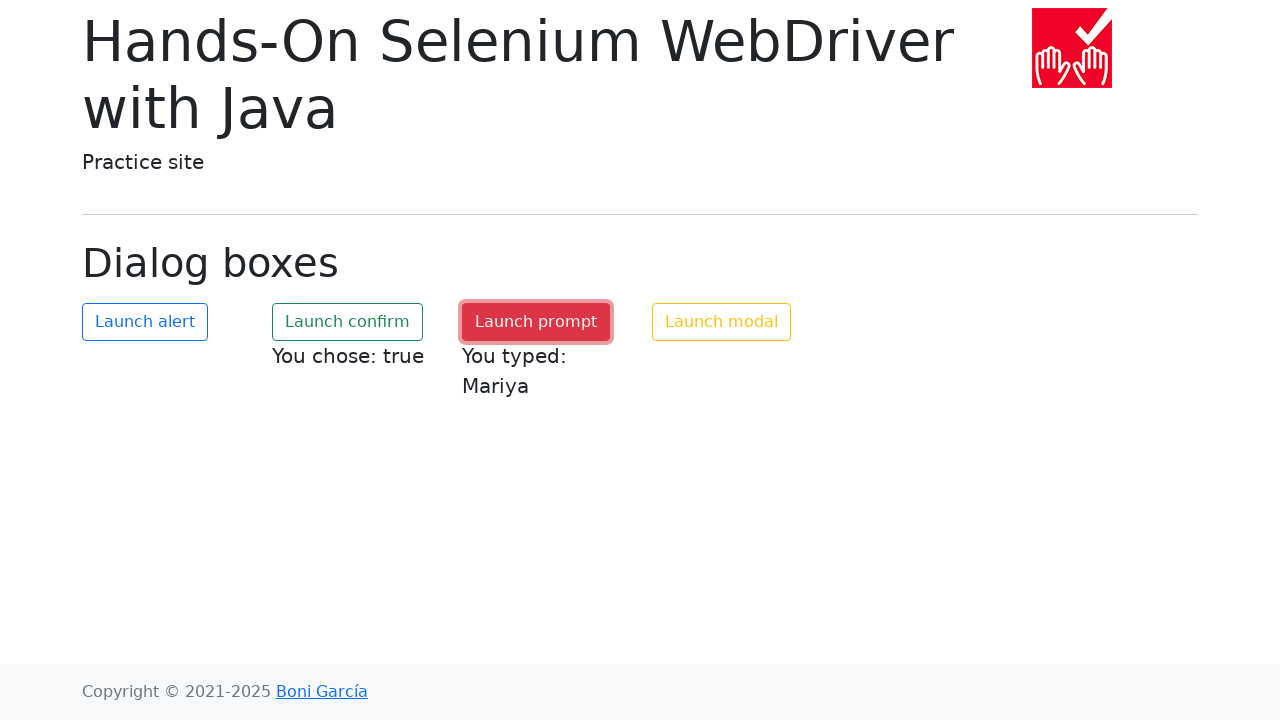

Clicked launch modal button at (722, 322) on #my-modal
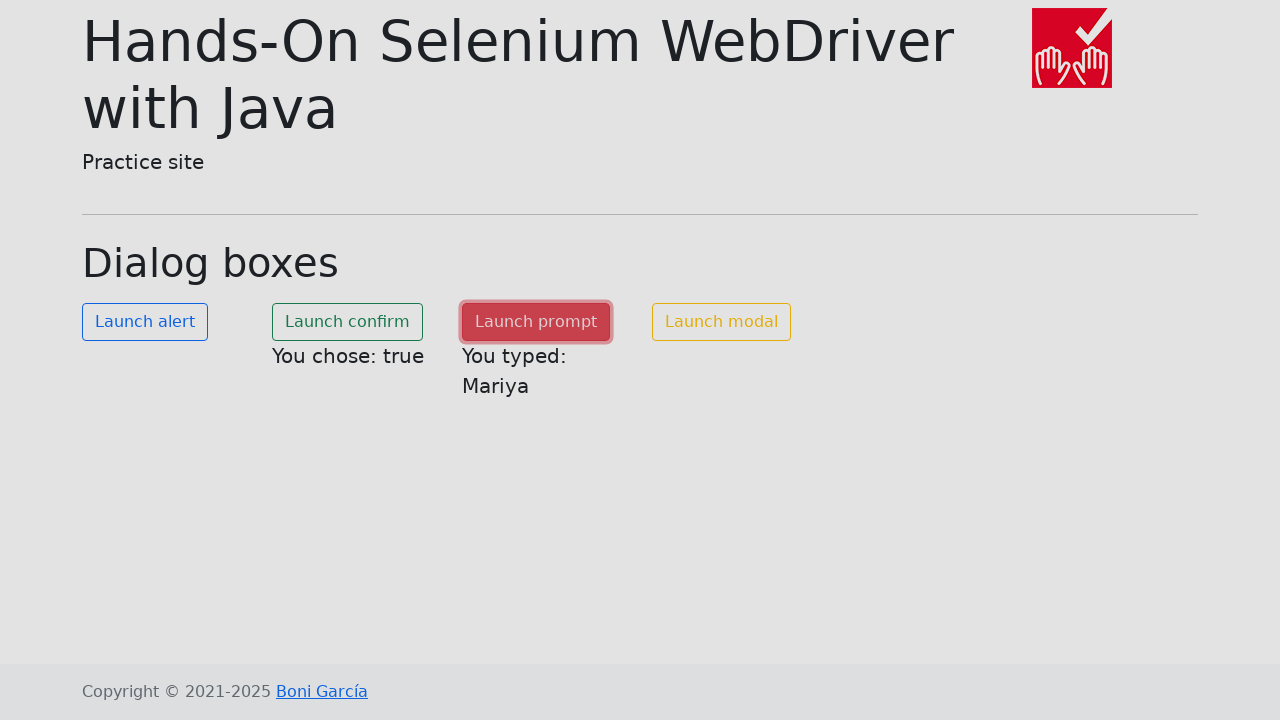

Modal dialog appeared
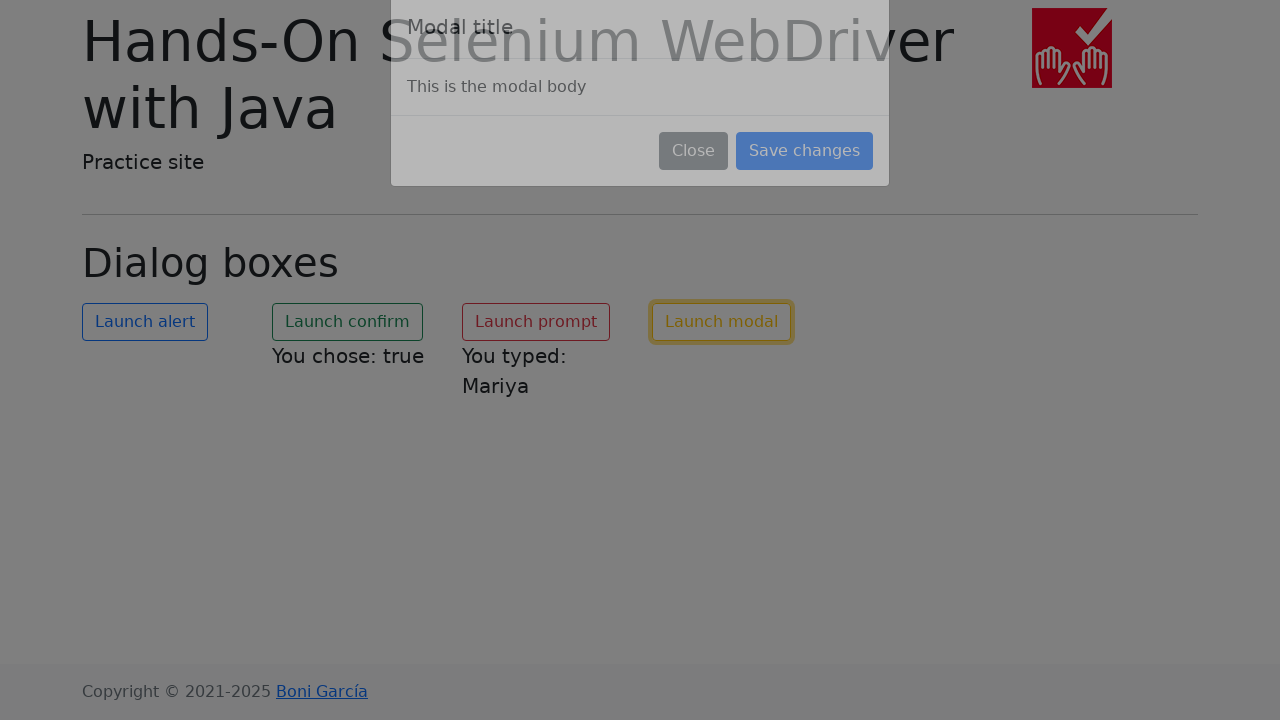

Clicked Save changes button in modal at (804, 184) on .btn-primary
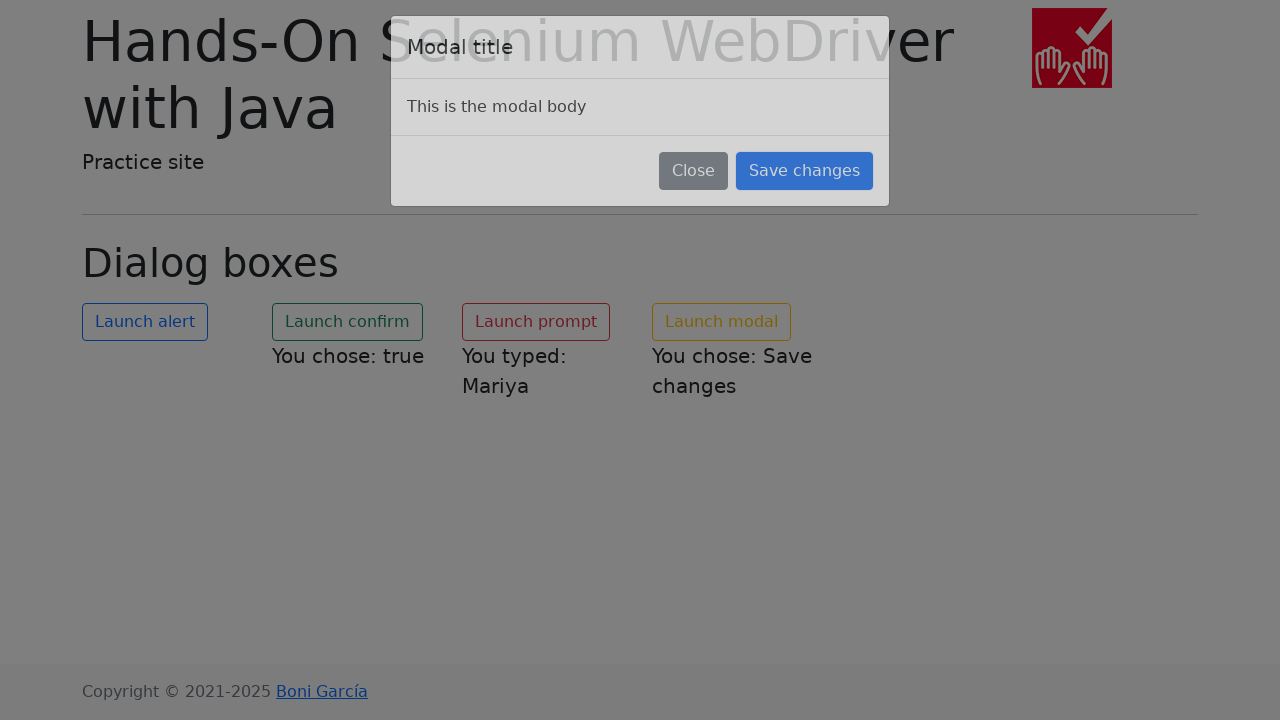

Modal result text appeared
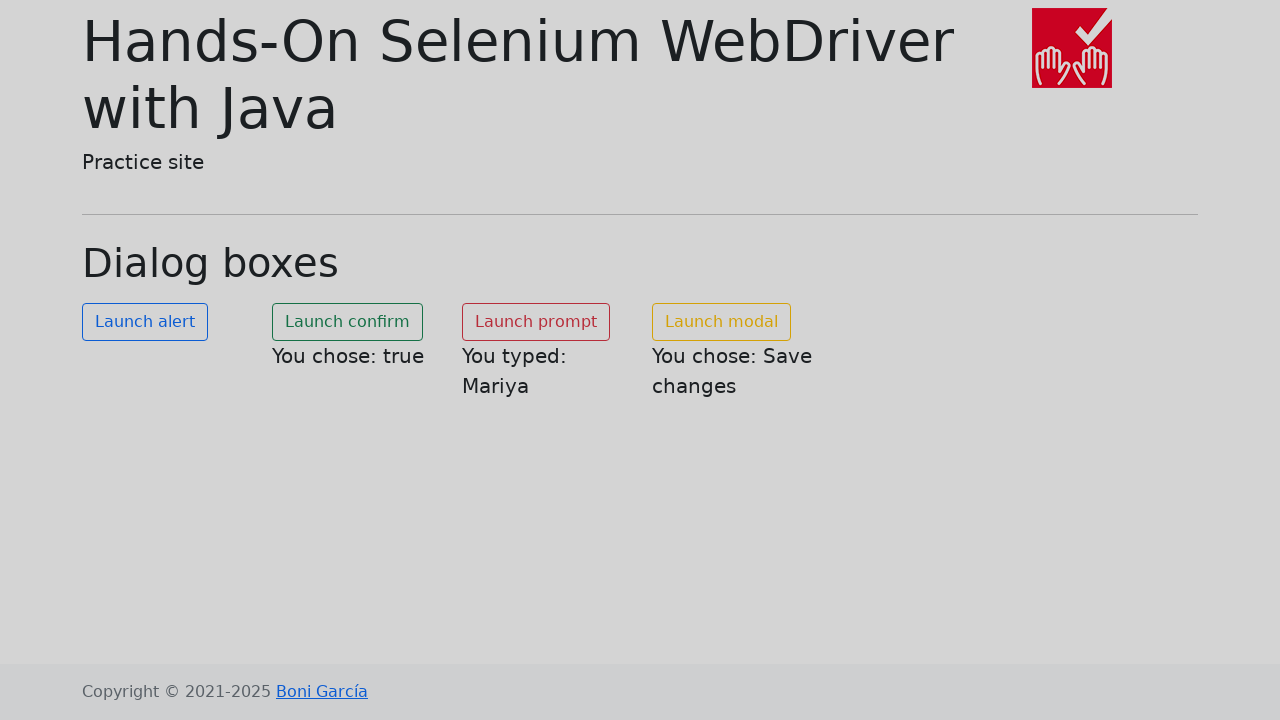

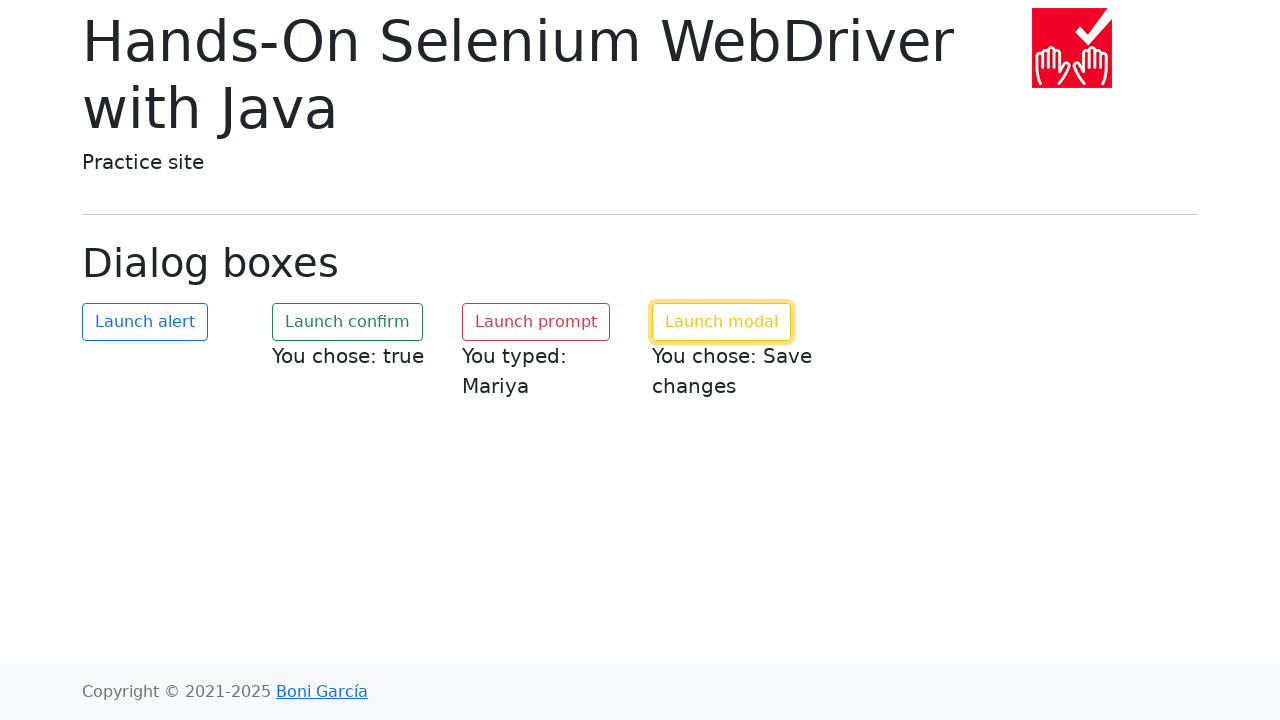